Tests jQuery UI slider functionality by dragging the slider handle to a new position

Starting URL: https://jqueryui.com/slider/

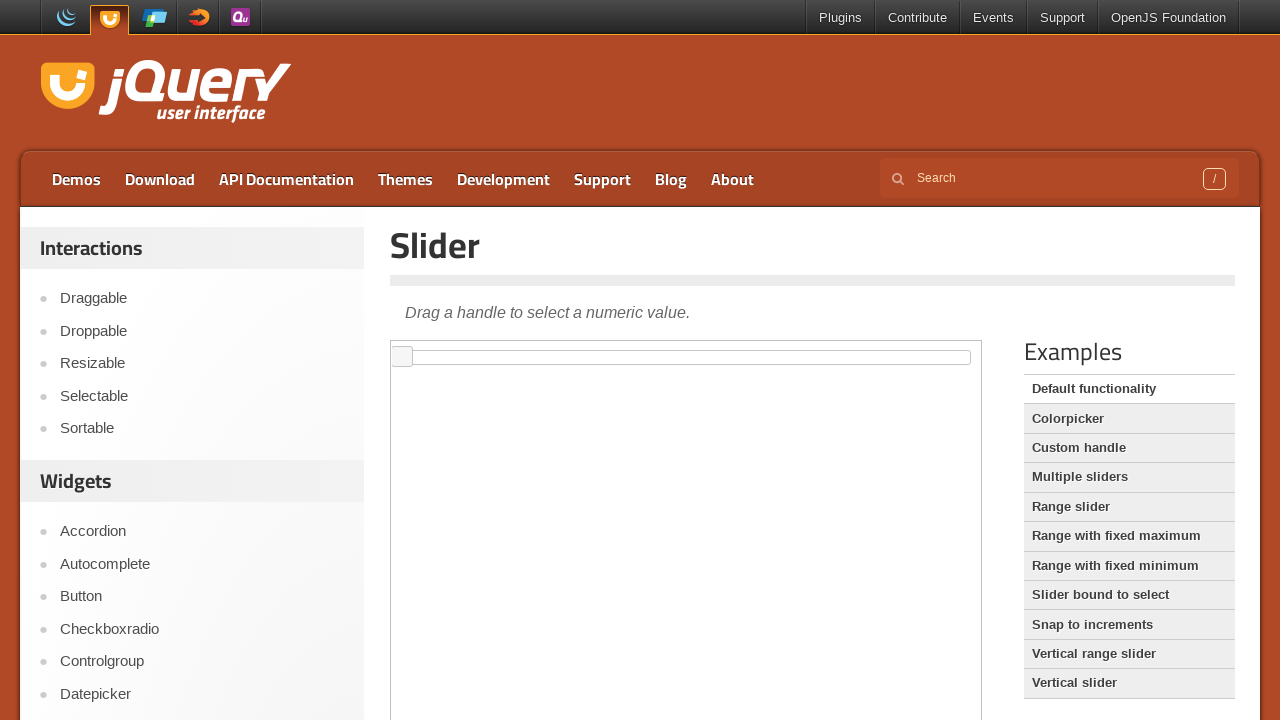

Located demo iframe containing jQuery UI slider
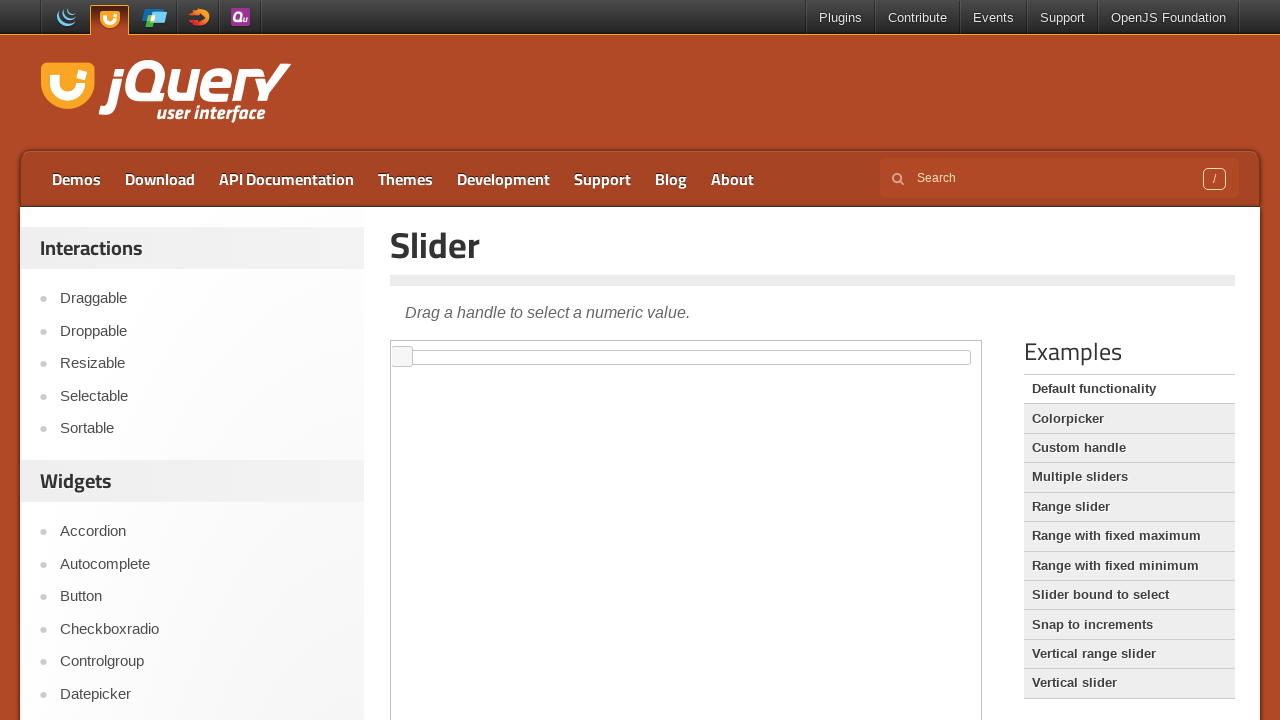

Located jQuery UI slider handle element
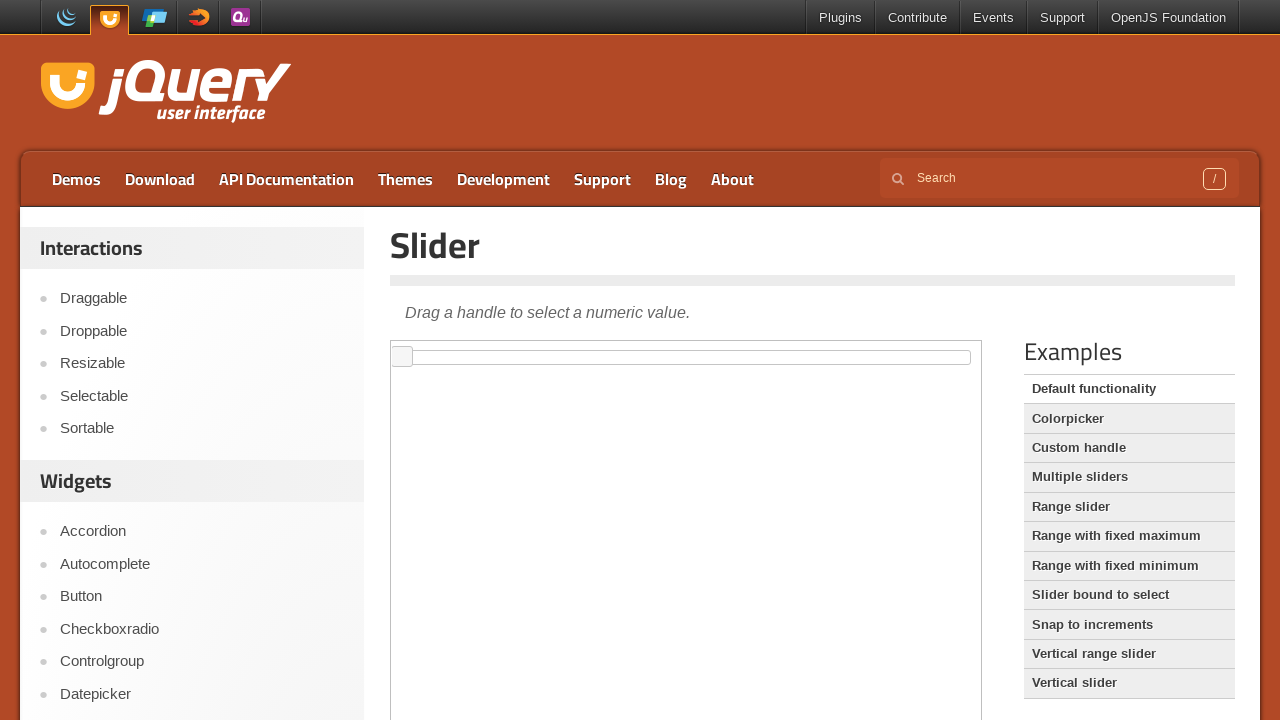

Retrieved initial slider position: x=391.515625, y=346.078125
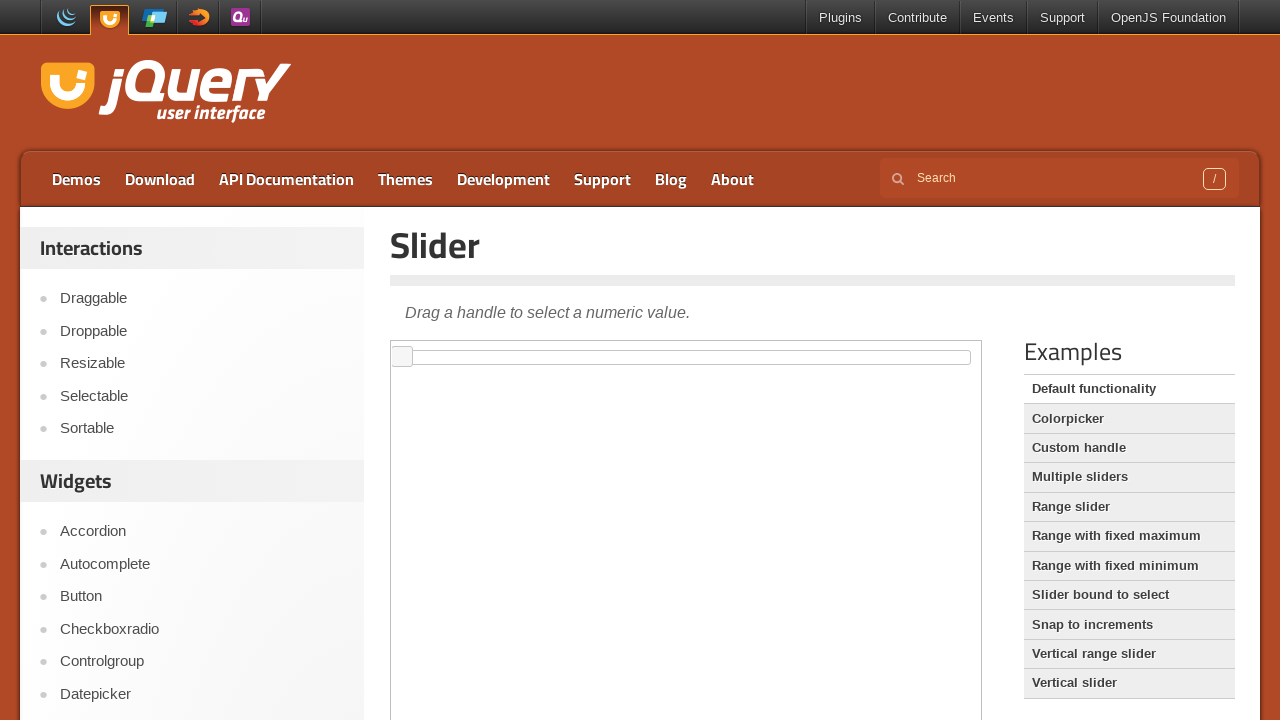

Dragged slider handle 500 pixels to the right at (893, 347)
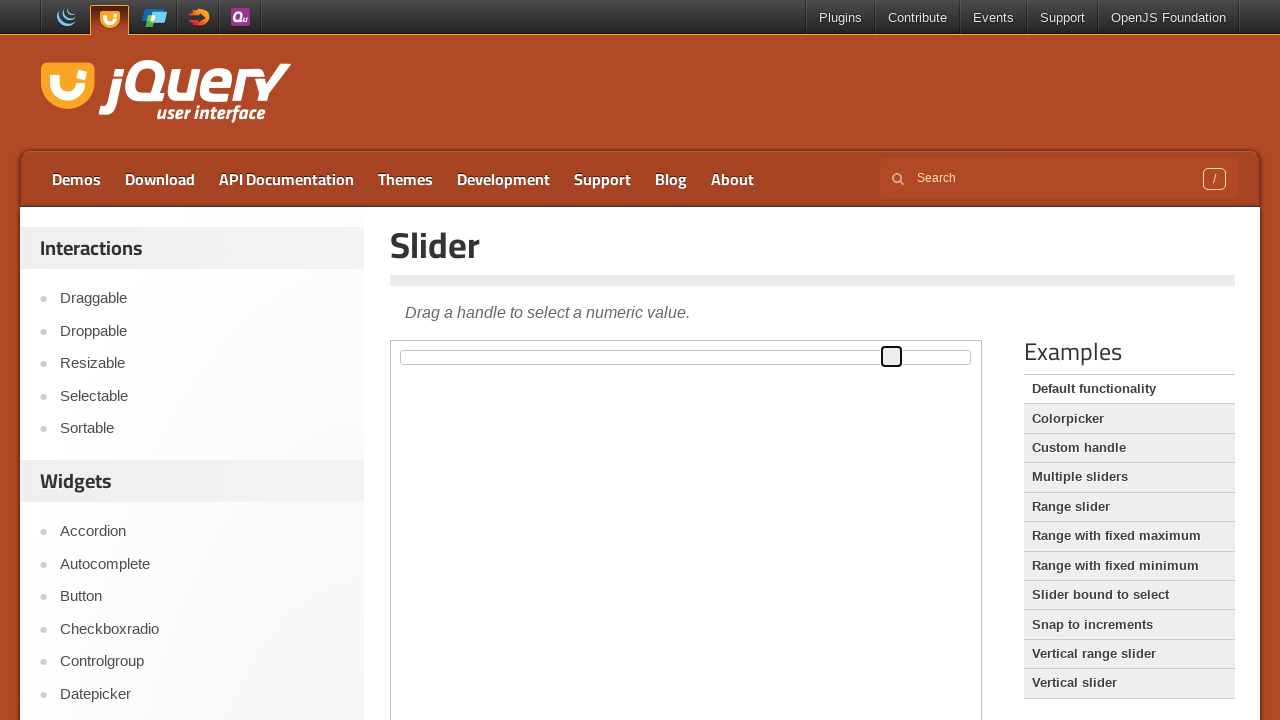

Retrieved final slider position: x=880.84375, y=346.078125
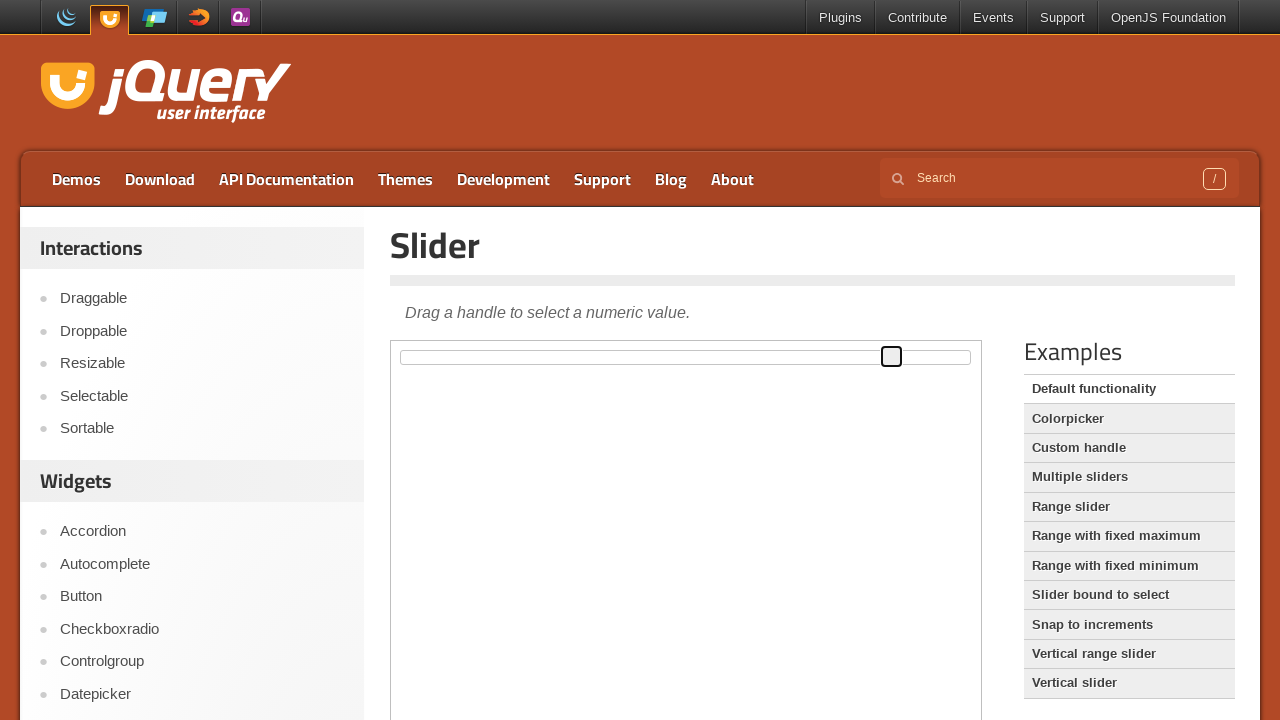

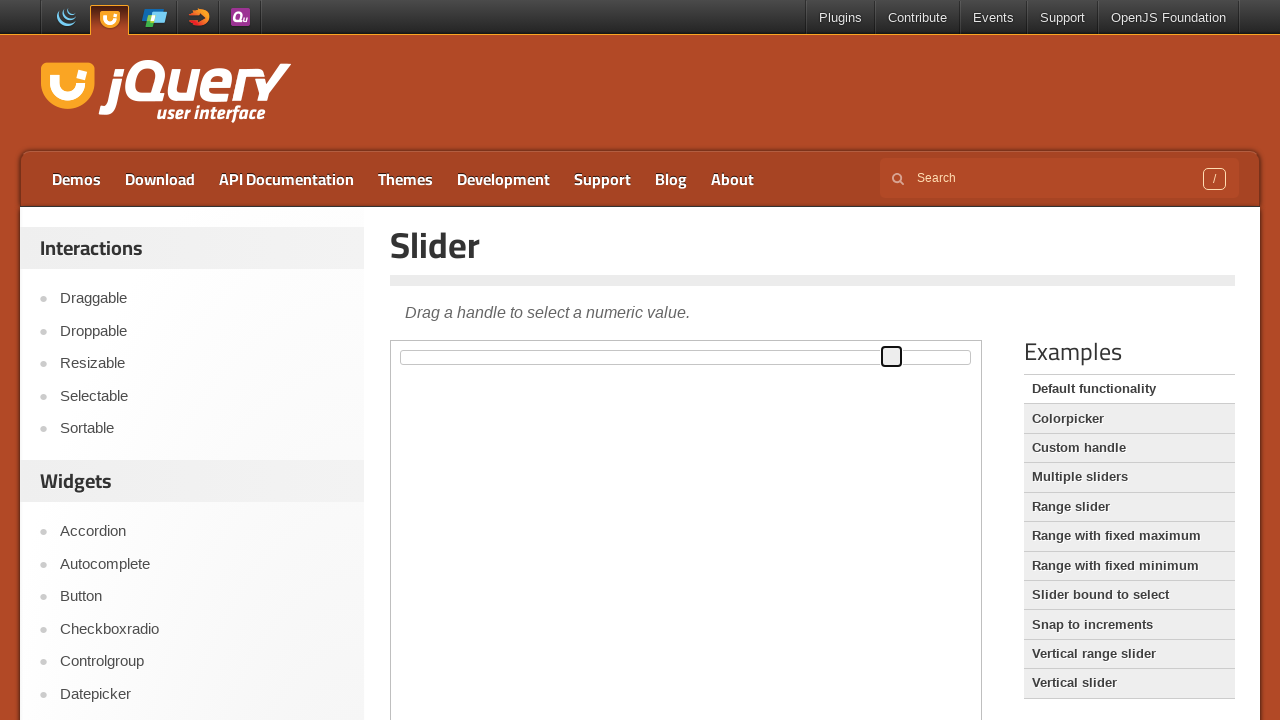